Tests checkbox functionality by locating two checkboxes and clicking them if they are not already selected, ensuring both end up in a selected state.

Starting URL: https://the-internet.herokuapp.com/checkboxes

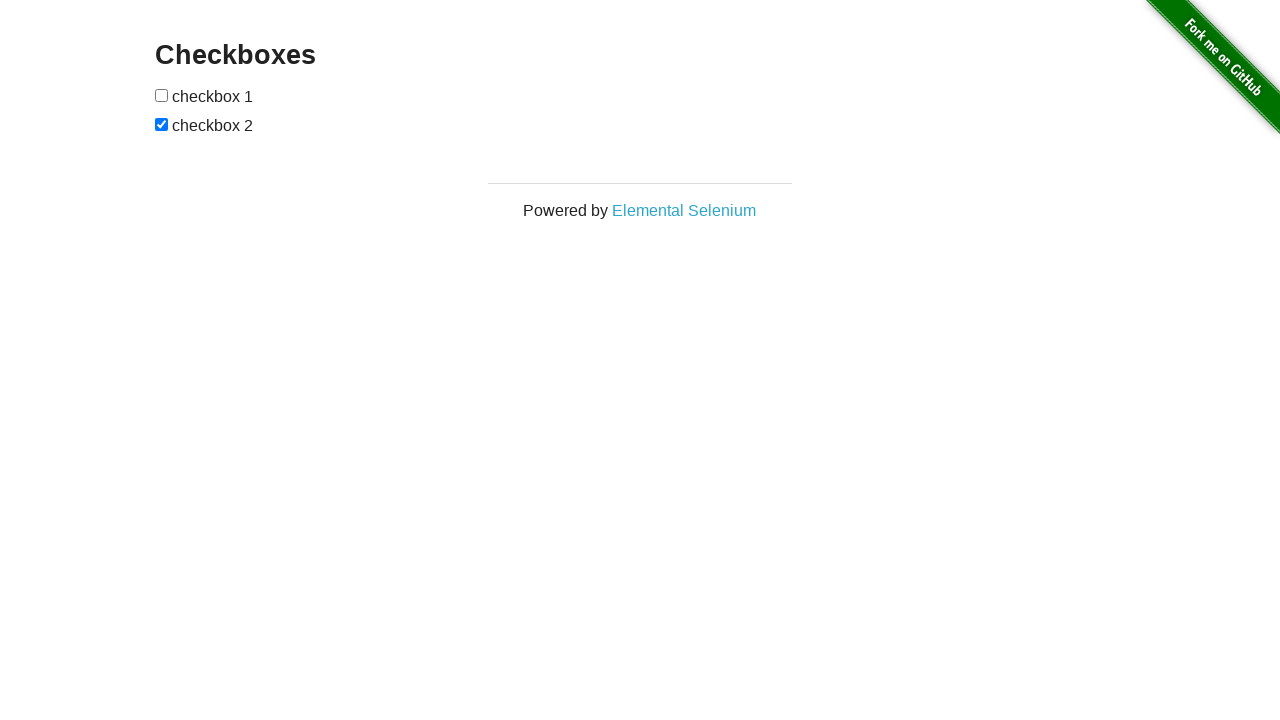

Located first checkbox element
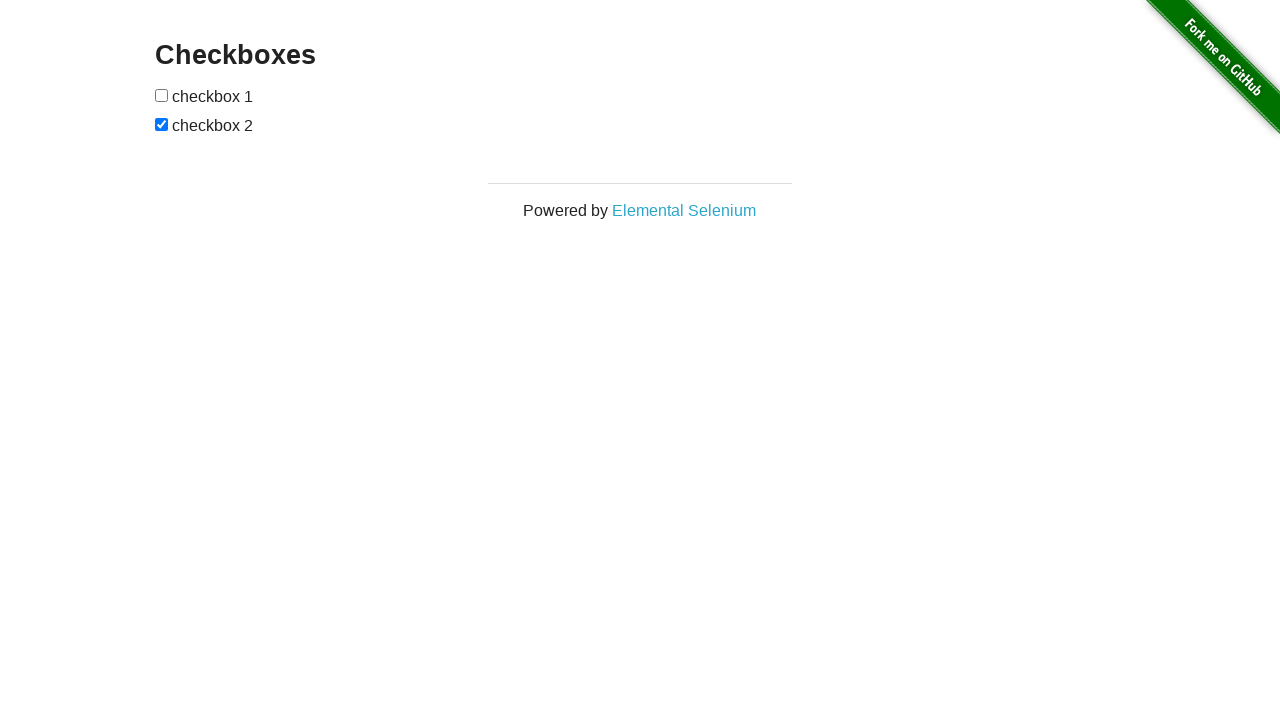

Located second checkbox element
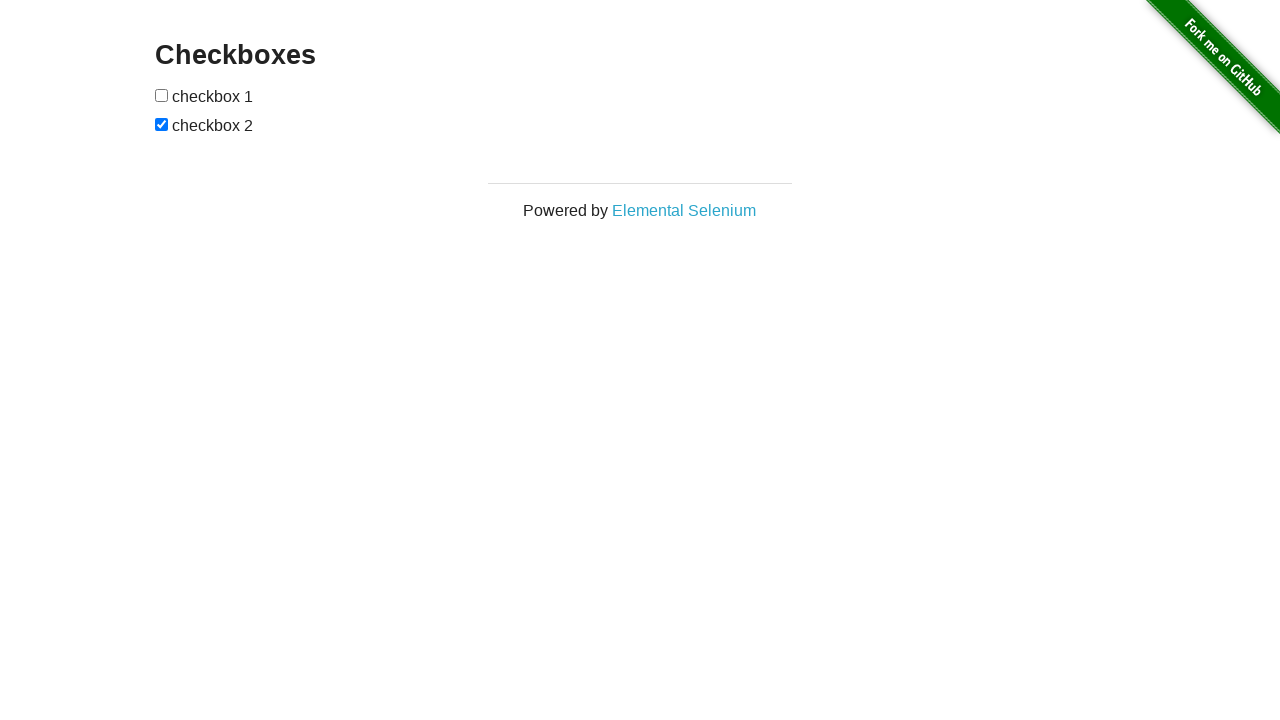

Checked first checkbox state
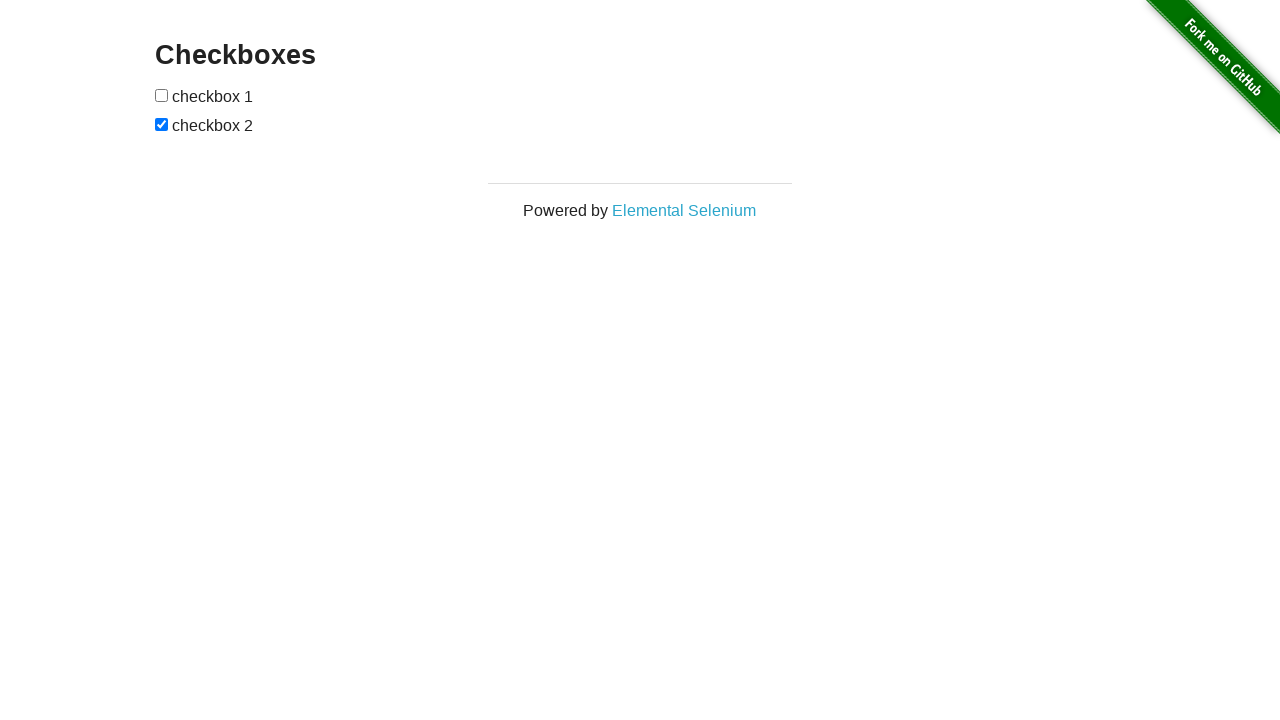

Clicked first checkbox to select it at (162, 95) on (//input[@type='checkbox'])[1]
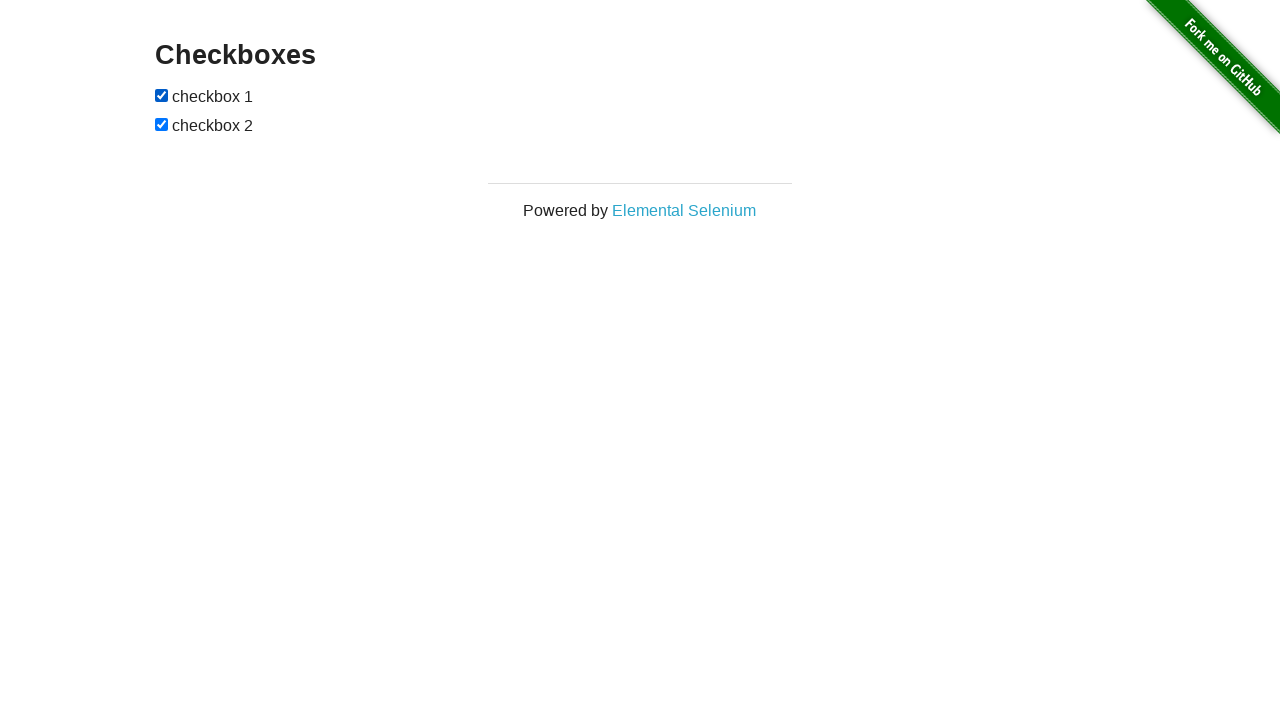

Second checkbox was already selected
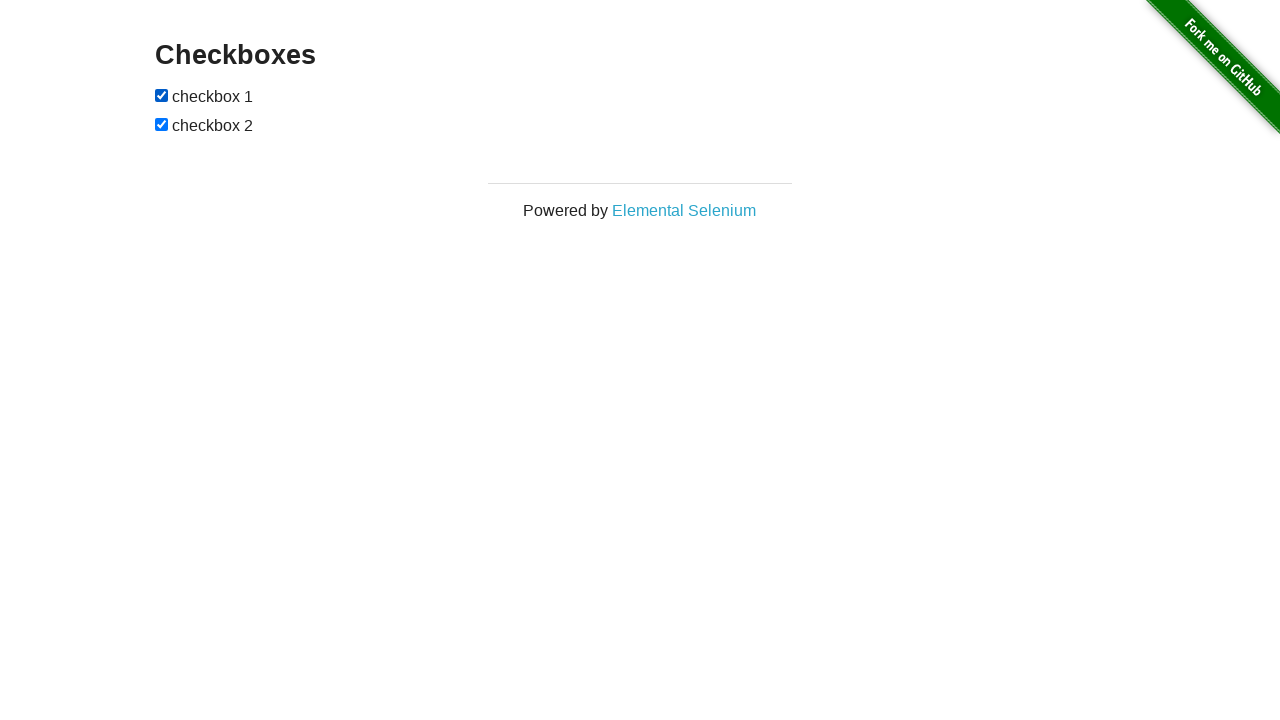

Verified first checkbox is selected
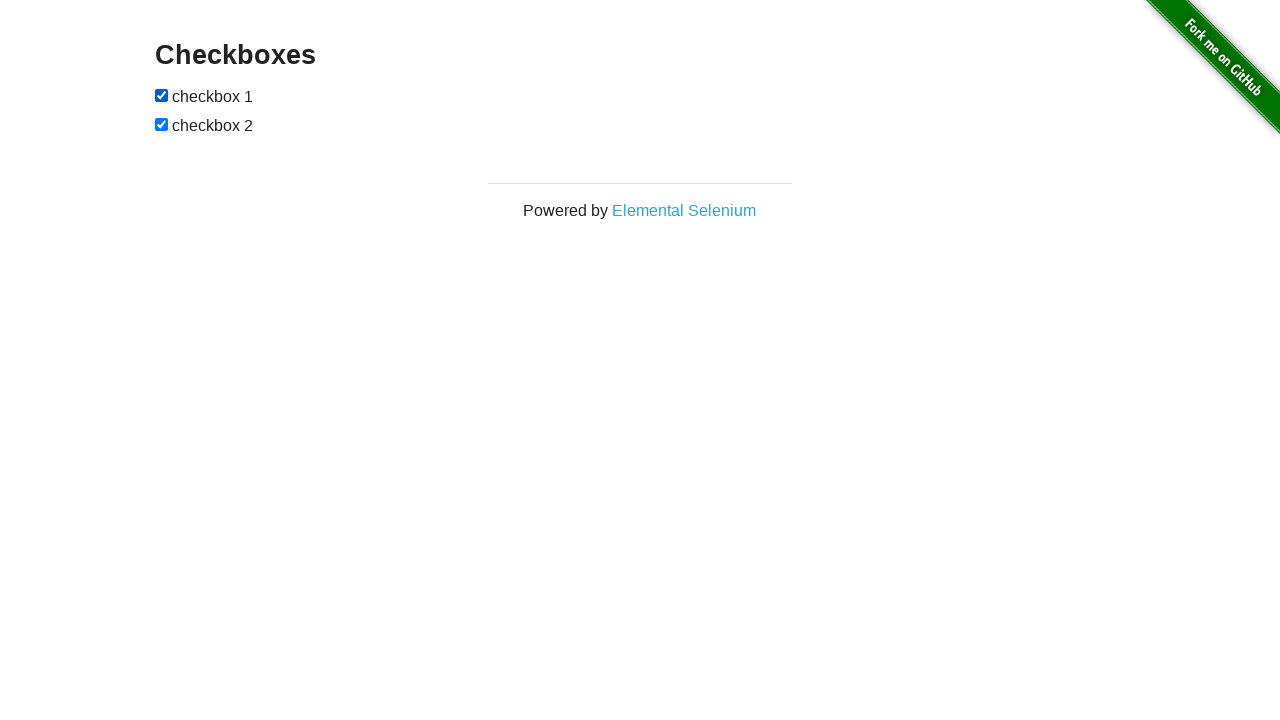

Verified second checkbox is selected
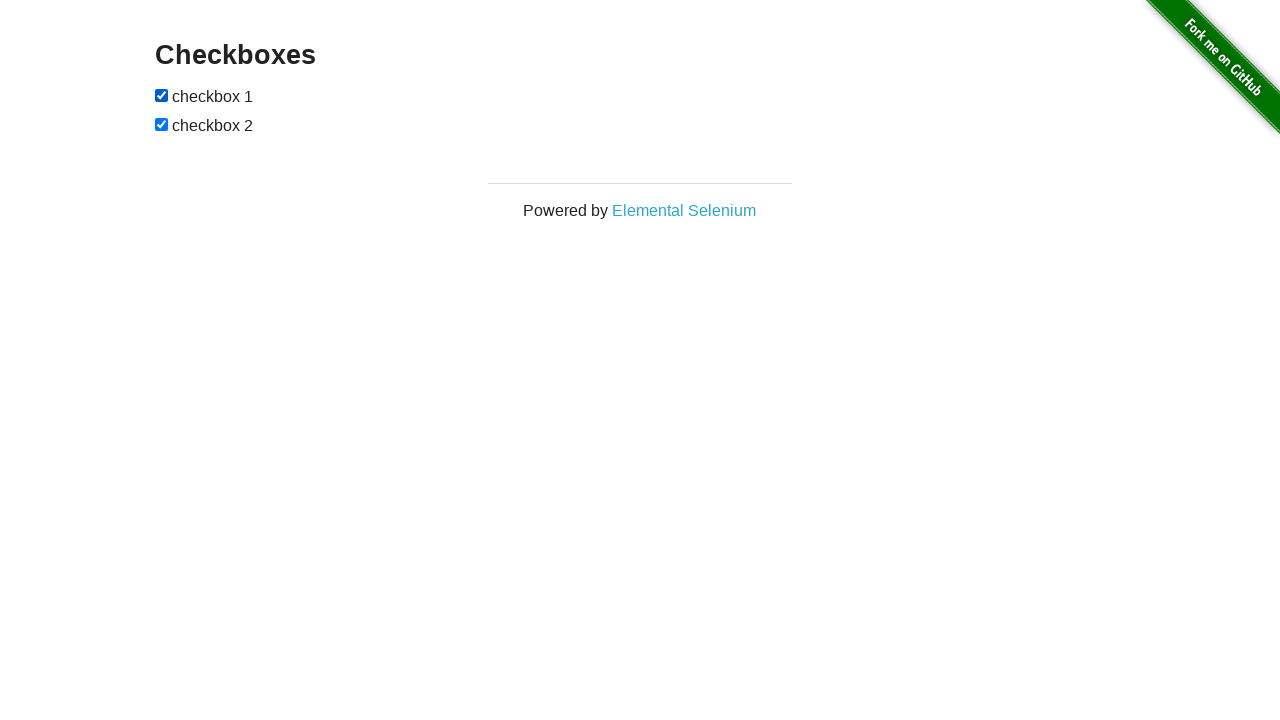

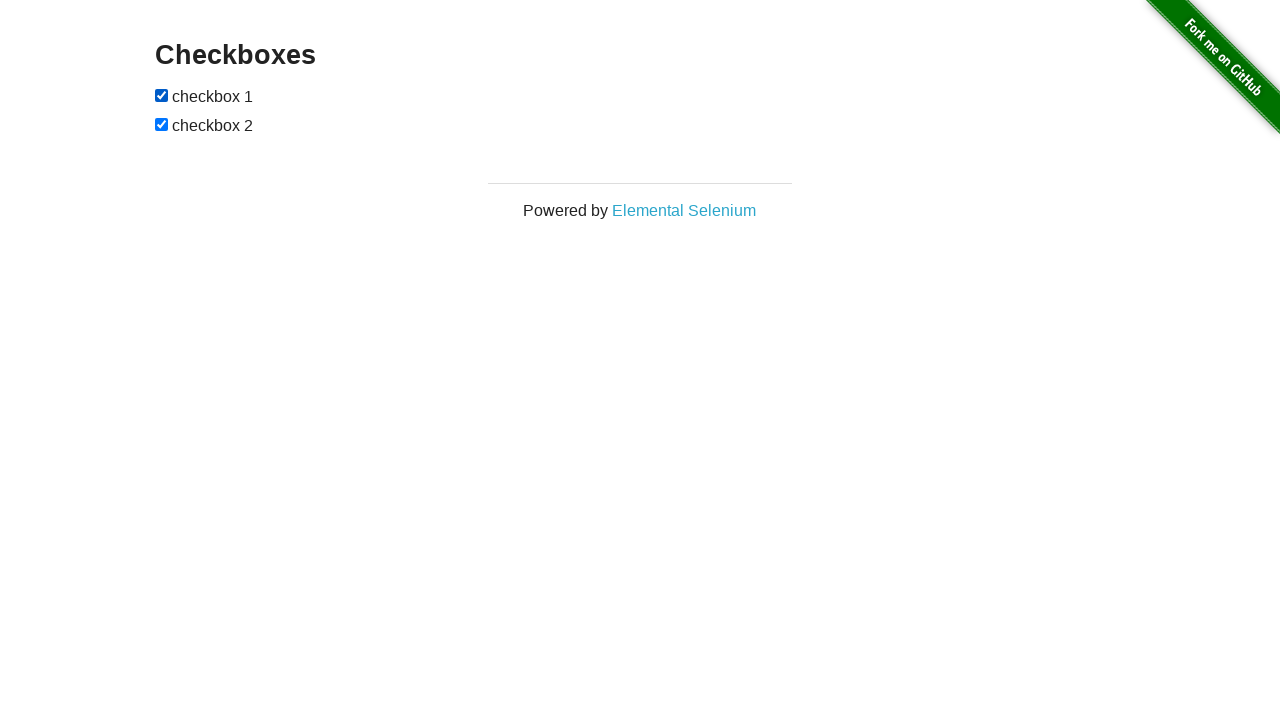